Tests date and time picker functionality by clearing the existing value and entering a new date and time

Starting URL: https://demoqa.com/date-picker

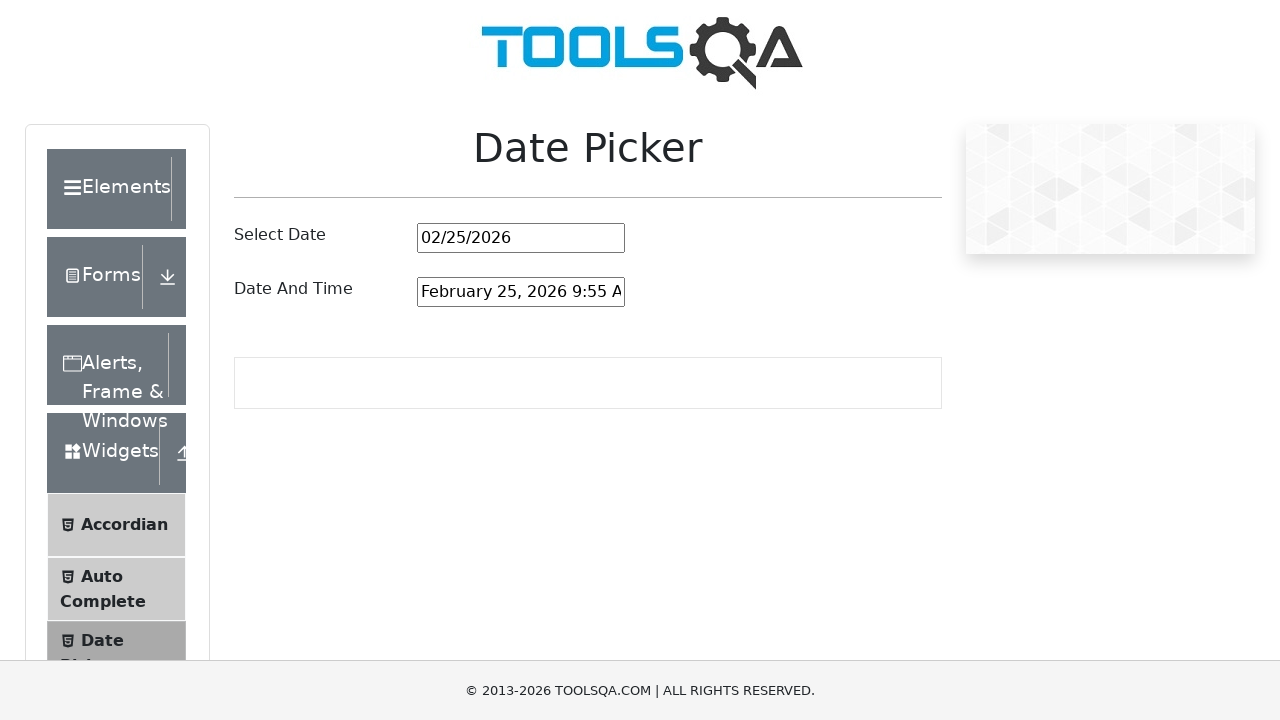

Located the date and time picker input field
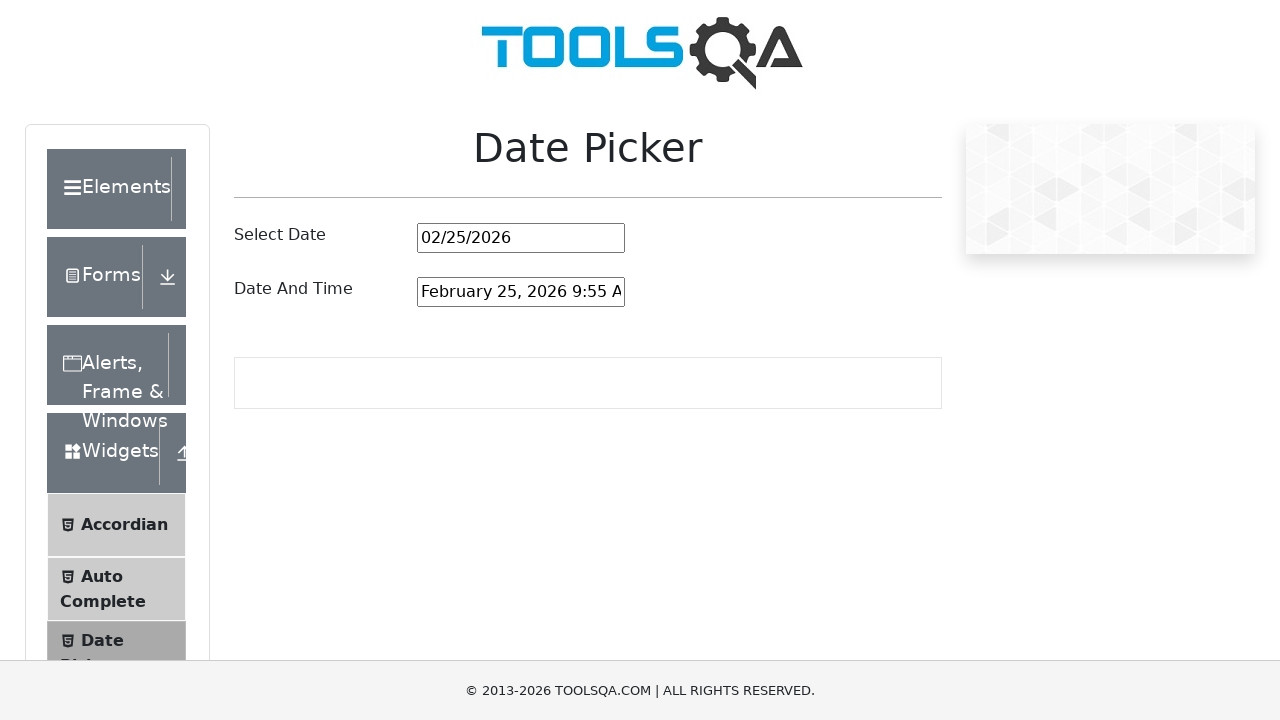

Selected all text in date and time picker field on #dateAndTimePickerInput
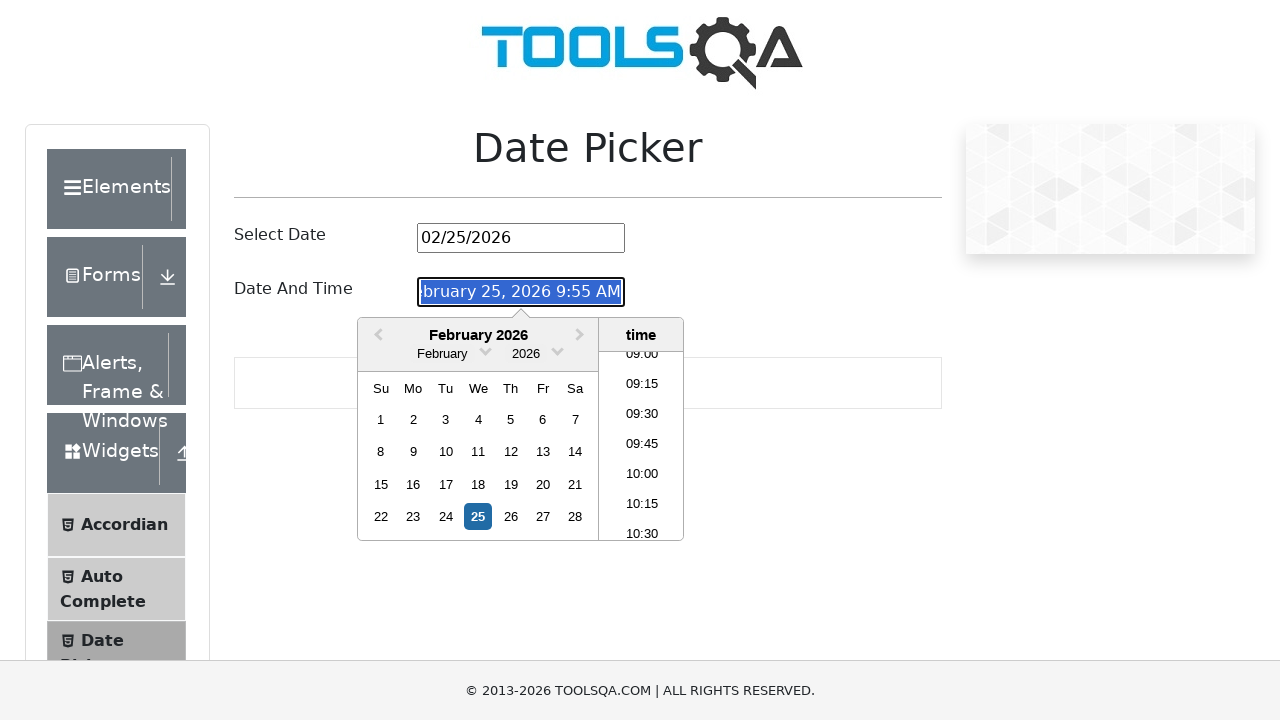

Deleted existing date and time value on #dateAndTimePickerInput
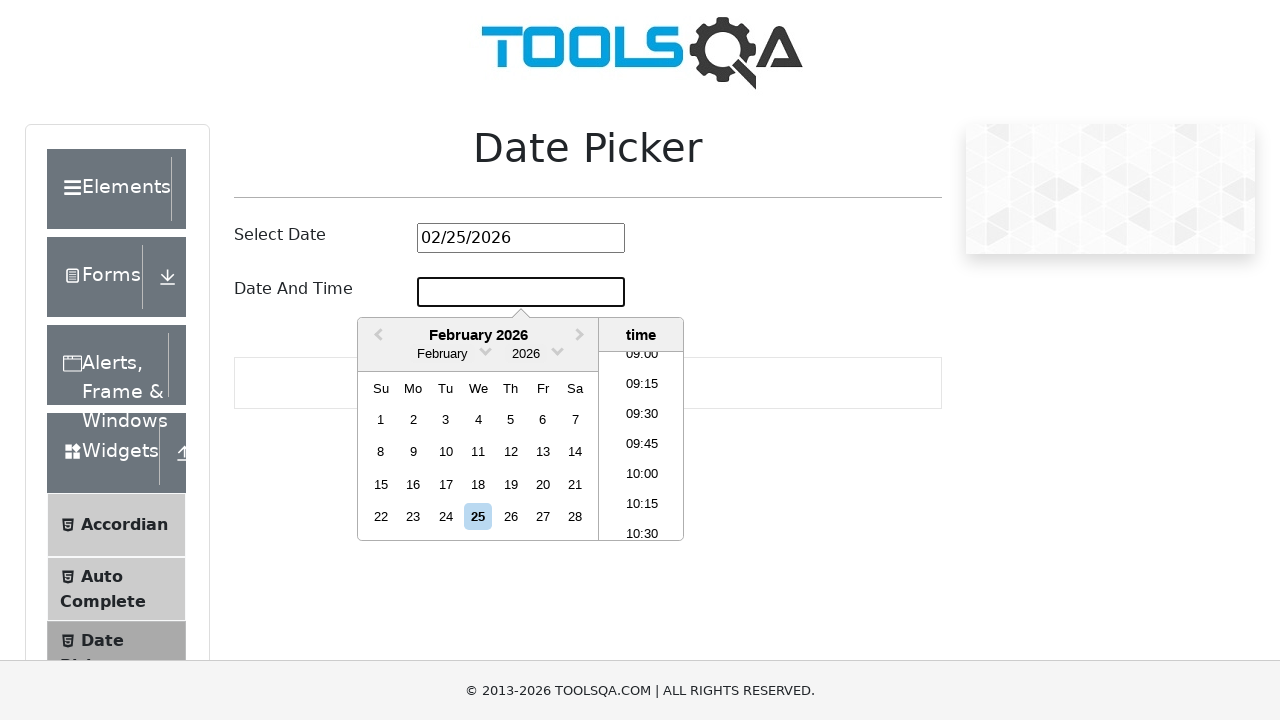

Filled date and time picker with 'November 19, 1997 4:00 AM' on #dateAndTimePickerInput
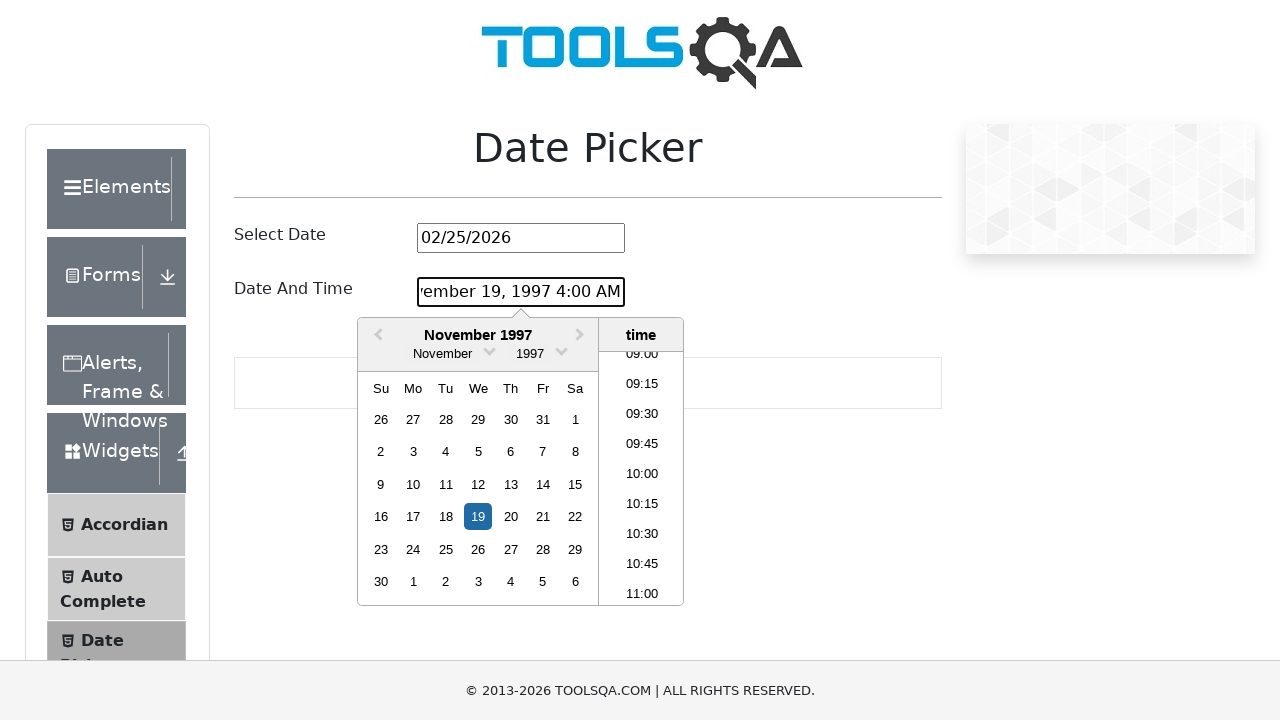

Pressed Enter to confirm date and time entry on #dateAndTimePickerInput
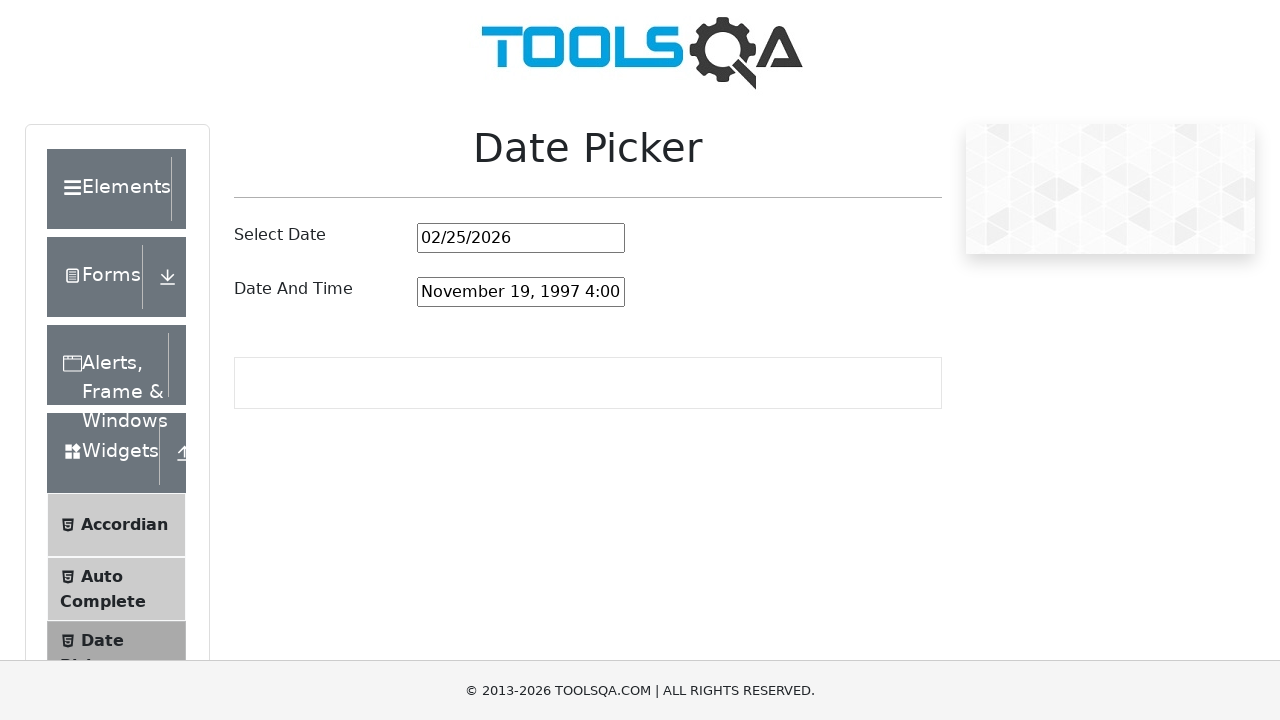

Retrieved the current value from date and time picker
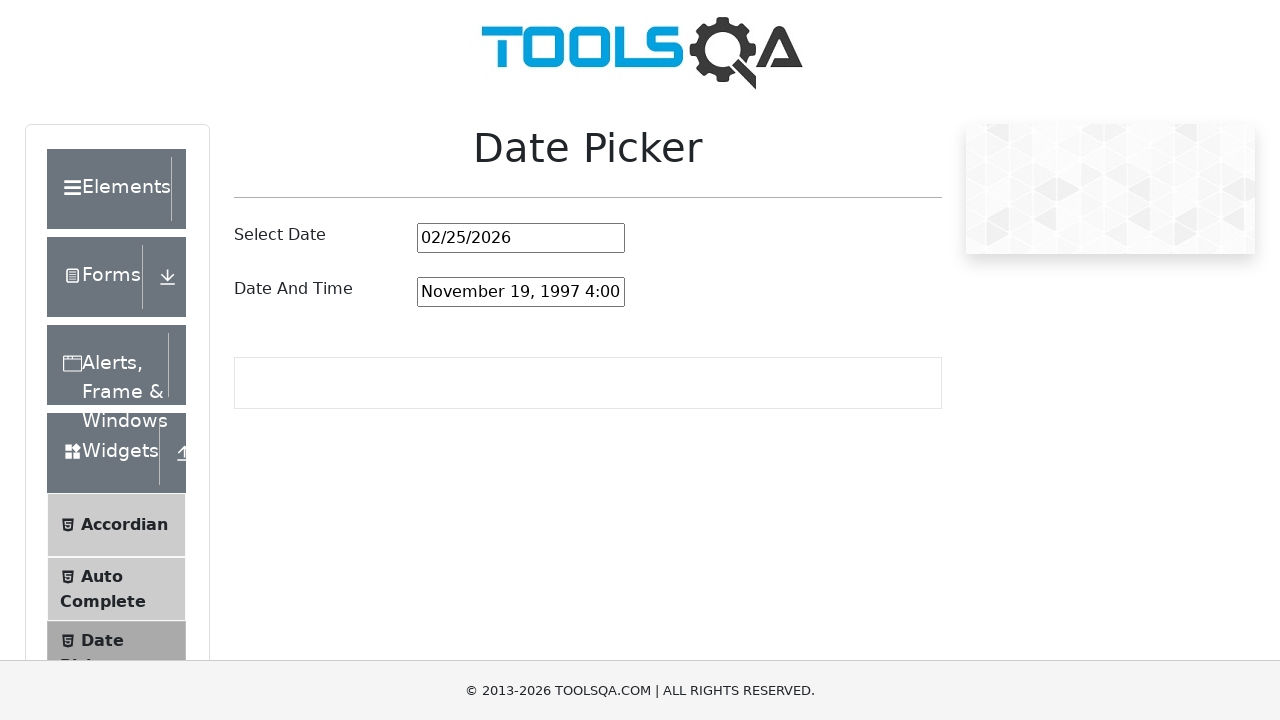

Verified date and time was set correctly to 'November 19, 1997 4:00 AM'
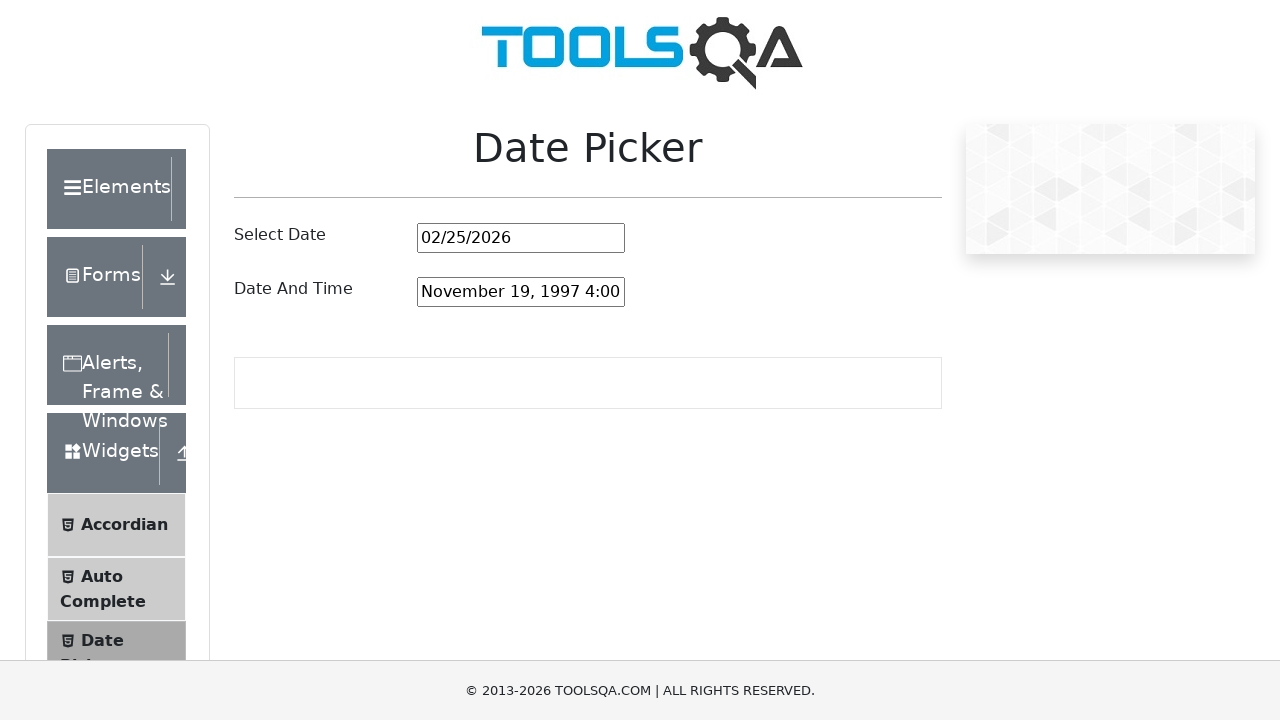

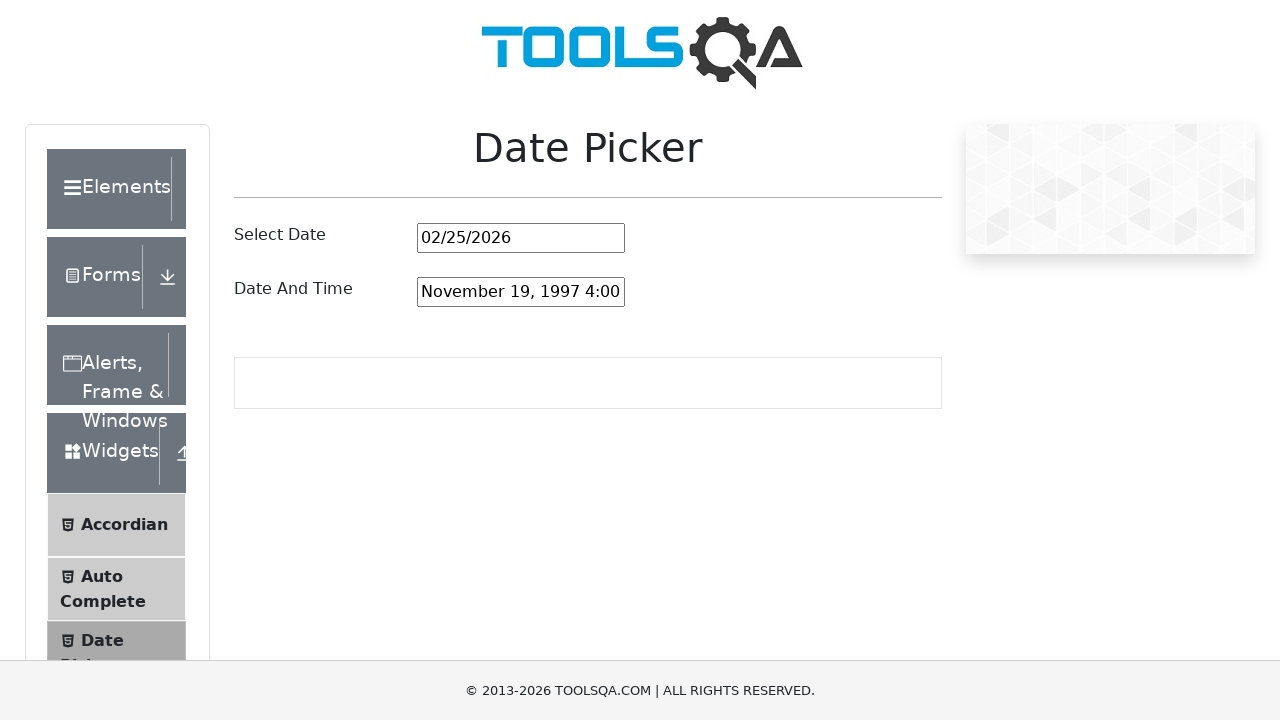